Tests navigation through the Wisdom of Reddit website by performing a search, clicking on various navigation links (Why, Uses, Pro tips, Examples, Blog, About), visiting external links, and returning to the home page via the logo.

Starting URL: https://wisdomofreddit.com/

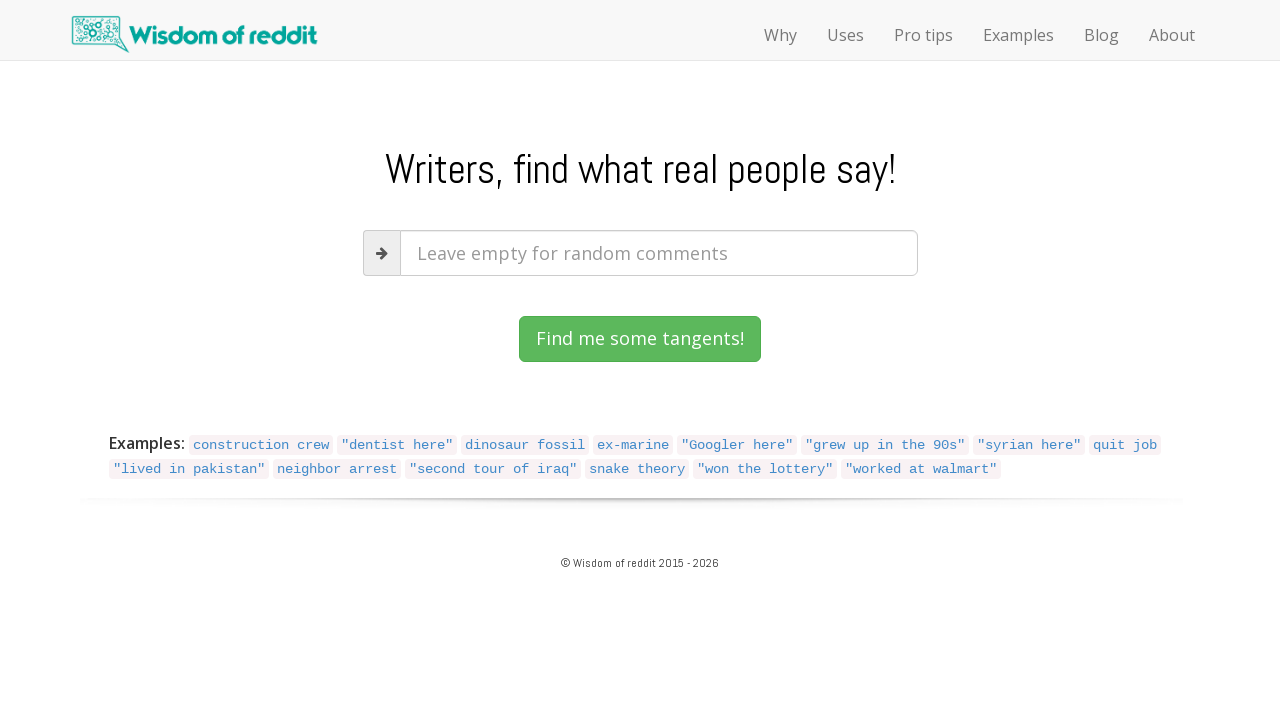

Filled search field with 'Software Testing' on input[name='query']
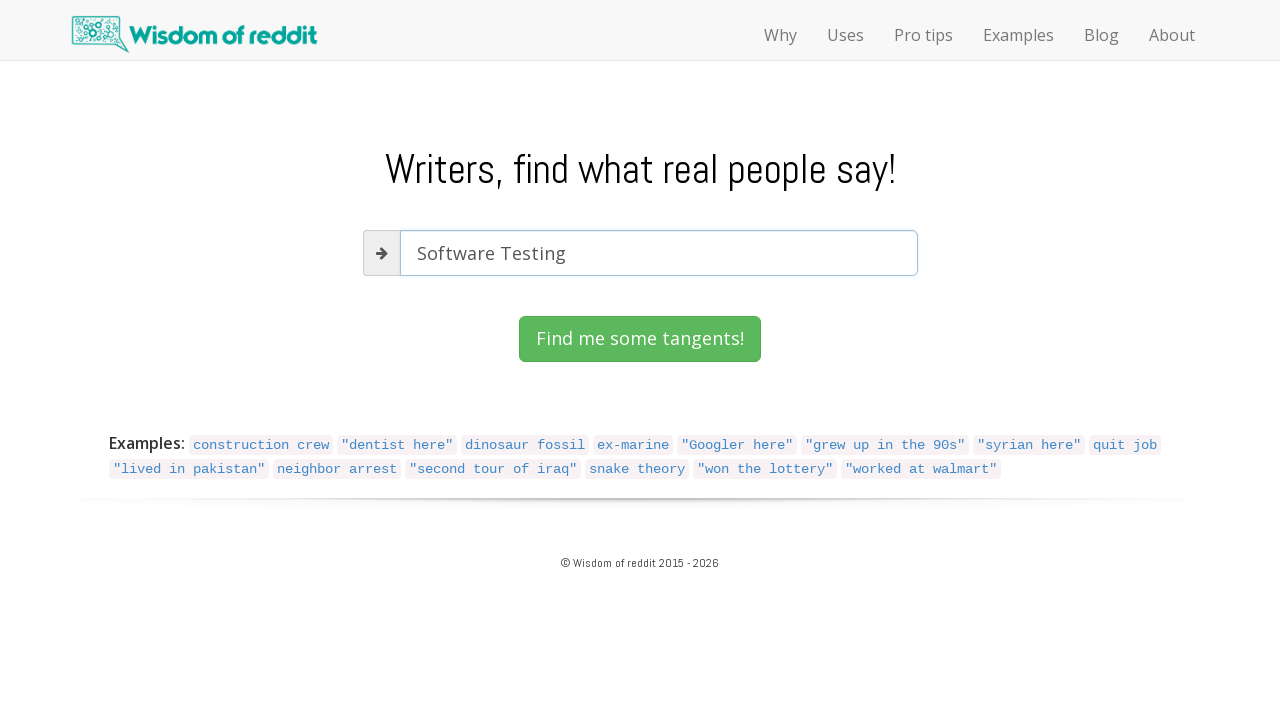

Clicked 'Find me some tangents!' button to search at (640, 339) on xpath=//button[text()='Find me some tangents!']
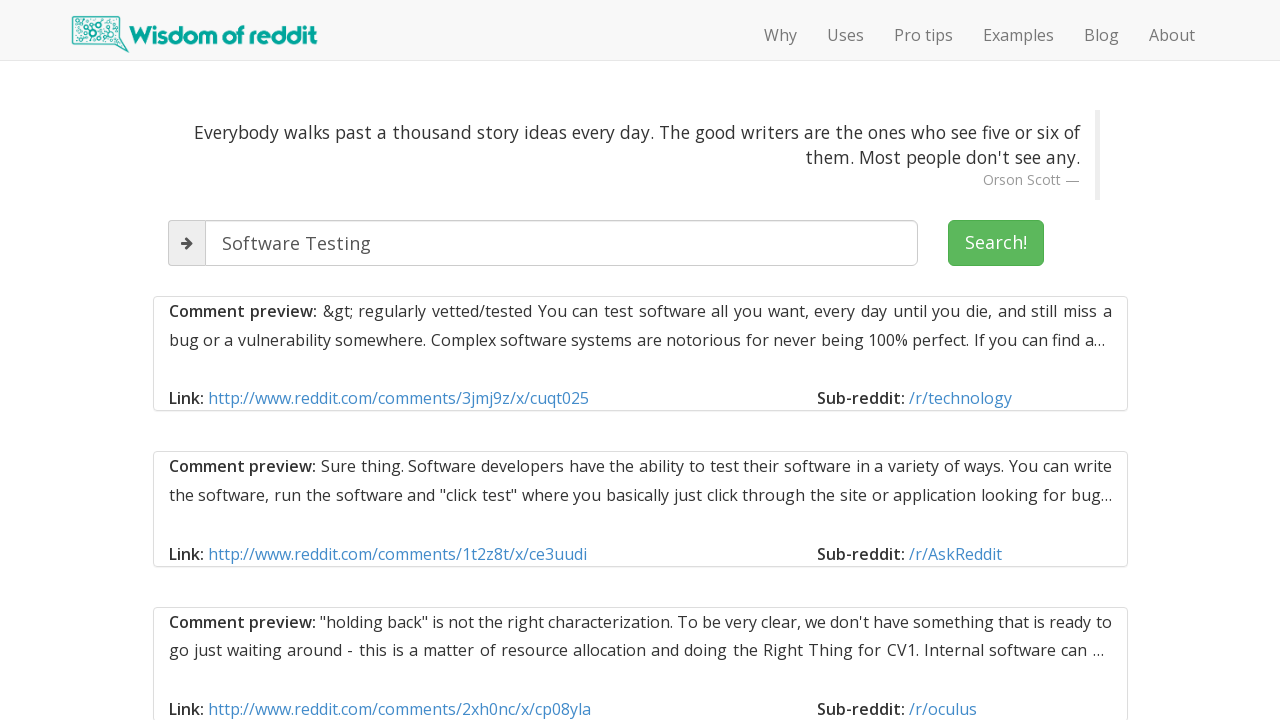

Search results loaded
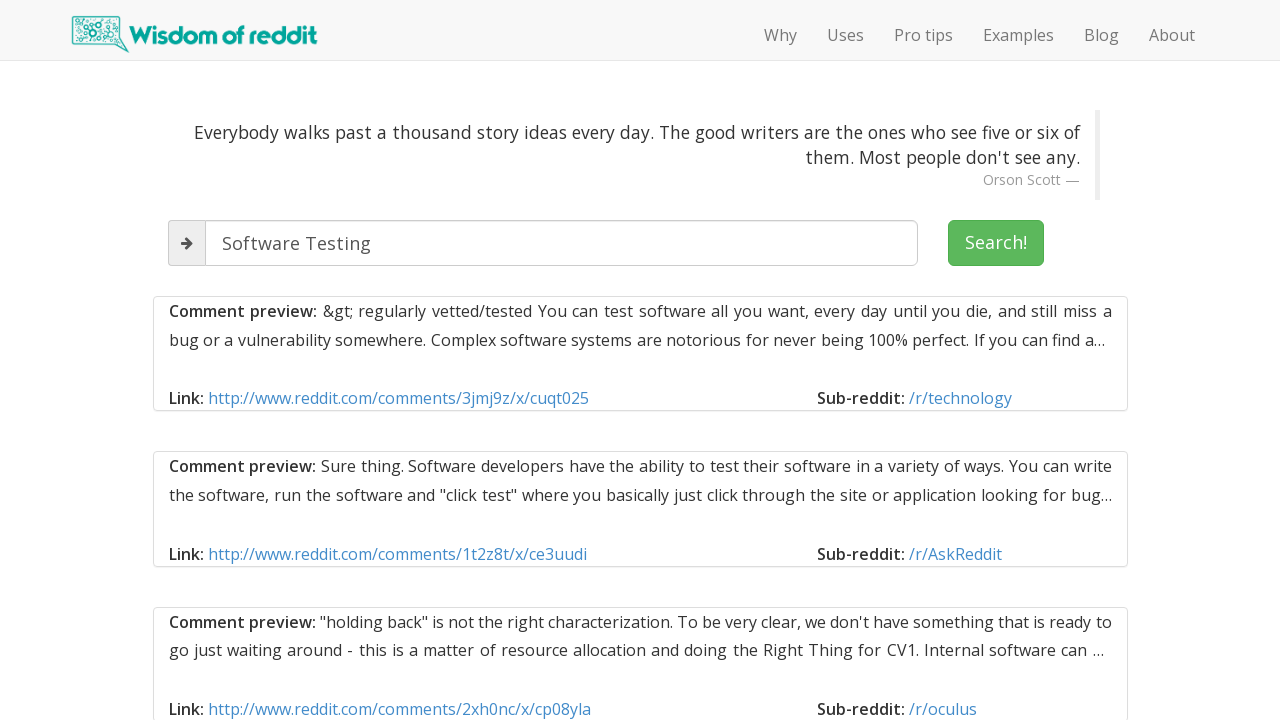

Clicked on Reddit comment link at (398, 398) on xpath=//a[@href='http://www.reddit.com/comments/3jmj9z/x/cuqt025']
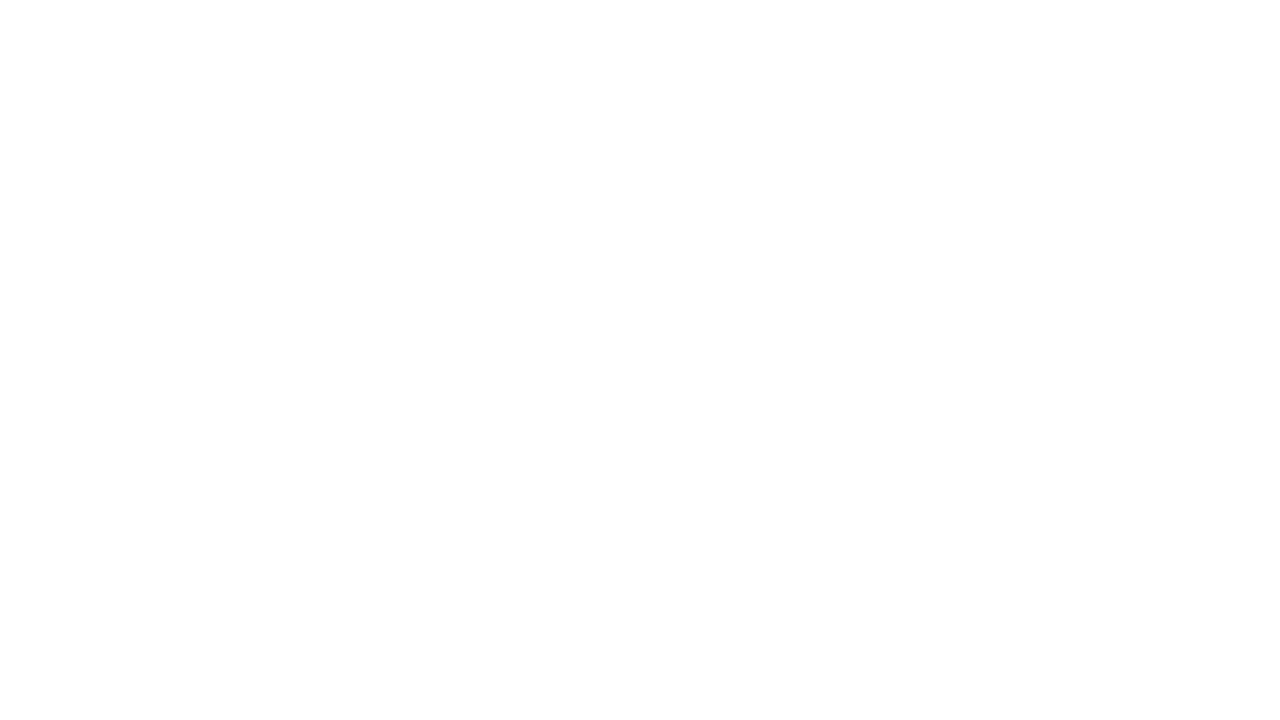

Navigated back from Reddit comment
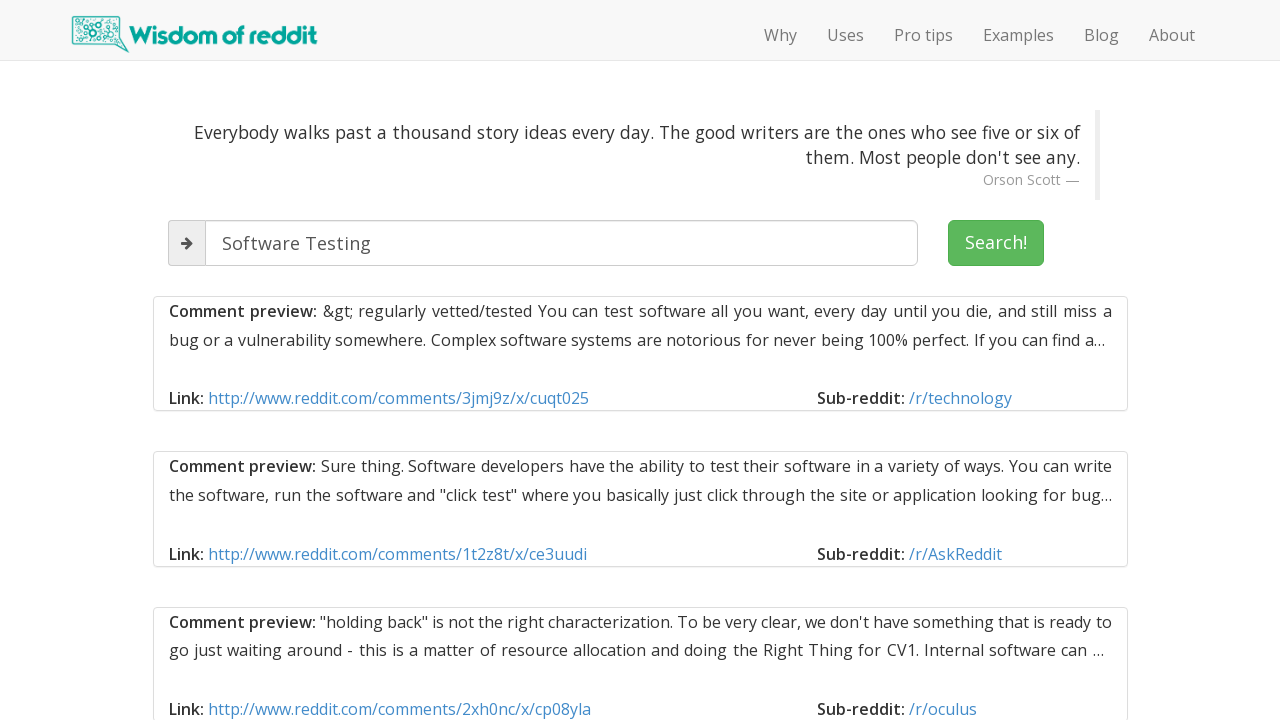

Navigated back to search page
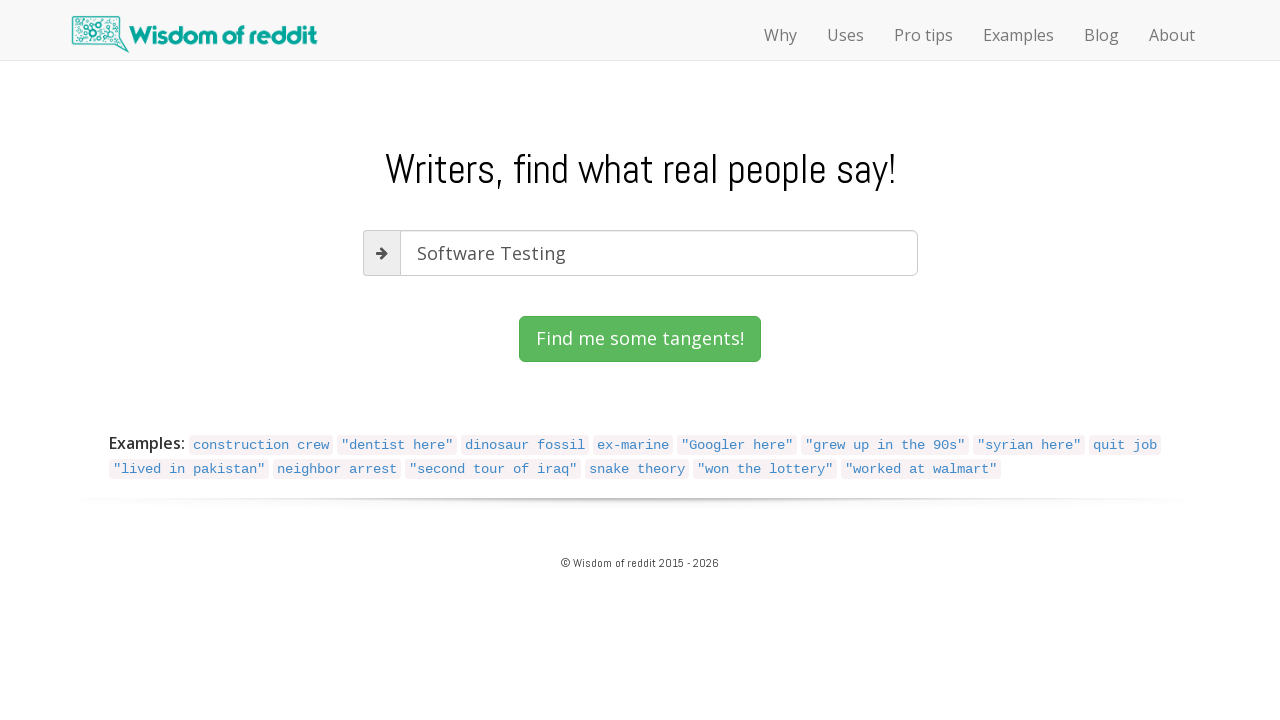

Clicked on 'Why' navigation link at (780, 35) on xpath=//a[text()='Why']
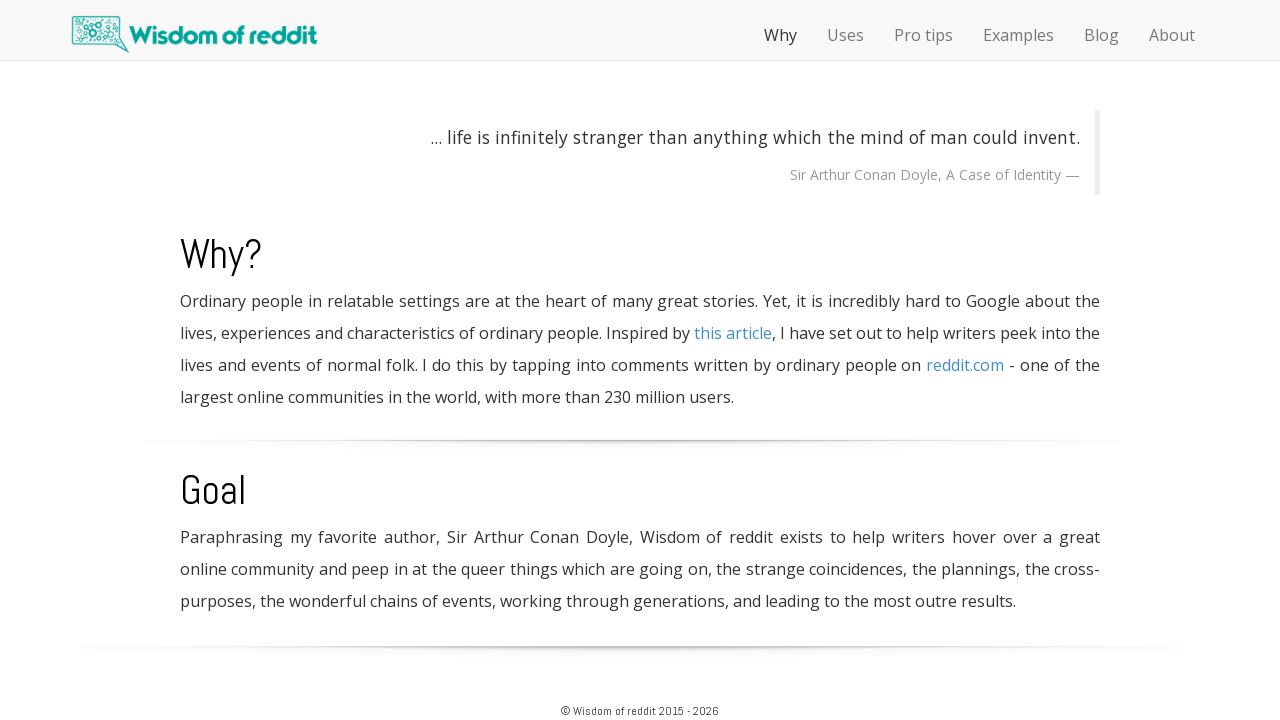

Clicked on 'this article' link at (733, 333) on xpath=//a[text()='this article']
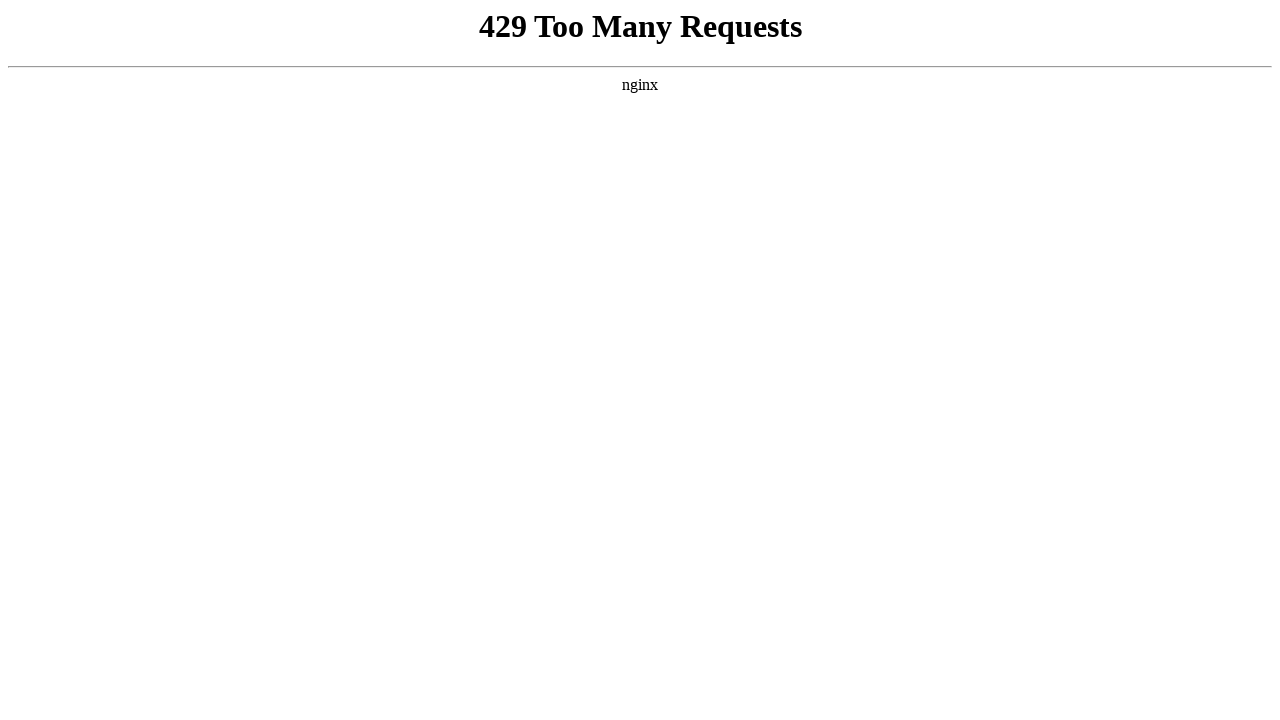

Navigated back to 'Why' page
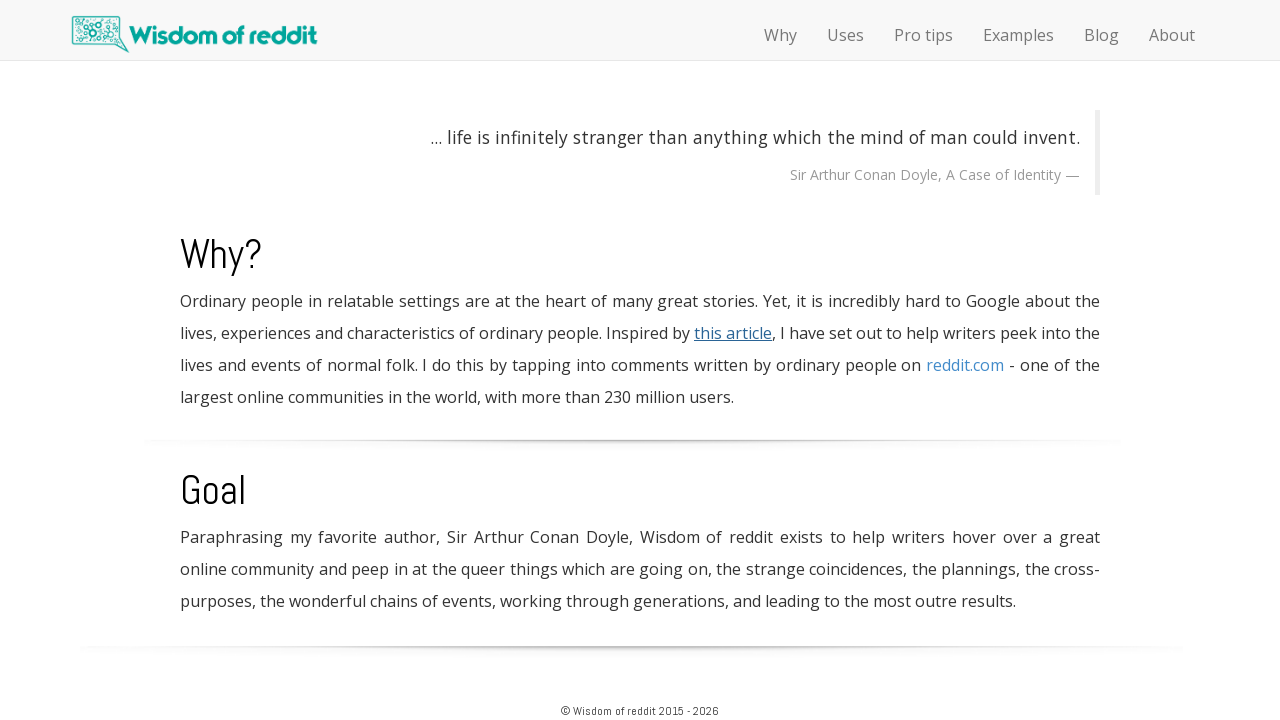

Clicked on 'Uses' navigation link at (846, 35) on xpath=//a[text()='Uses']
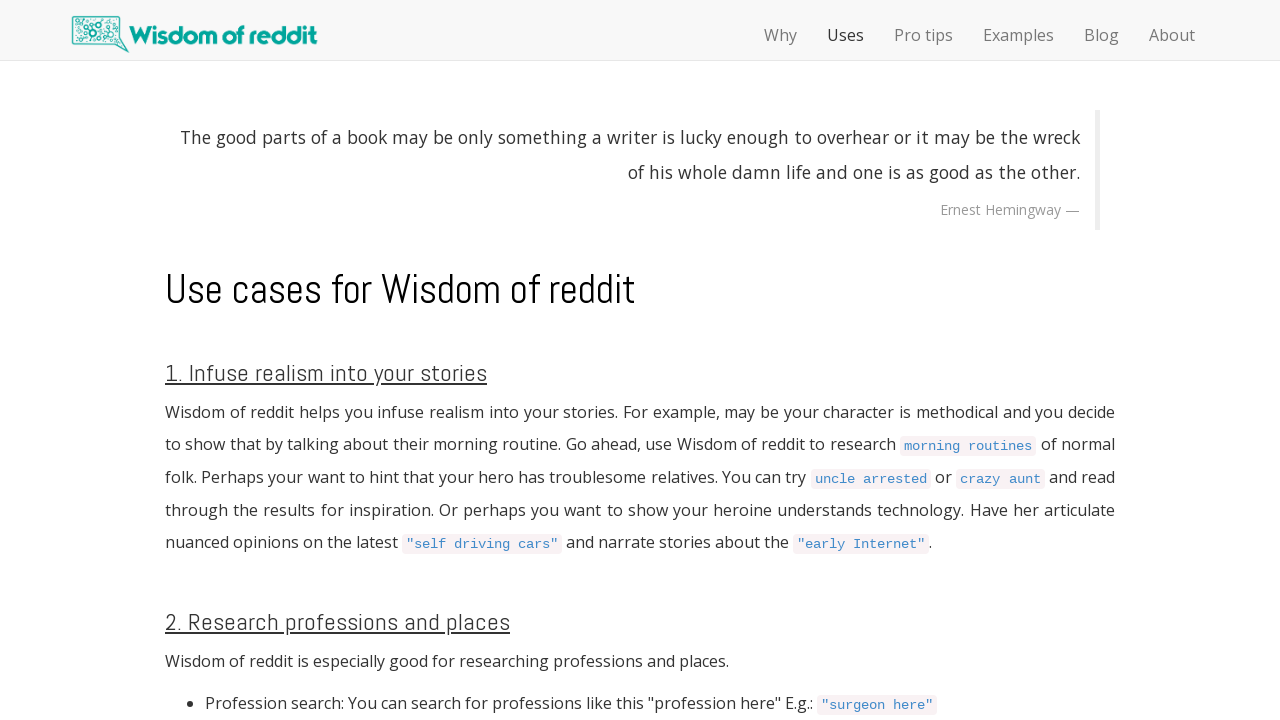

Clicked on 'lived in moscow' search link at (840, 361) on xpath=//a[@href='/search?query=%22lived+in+moscow%22']
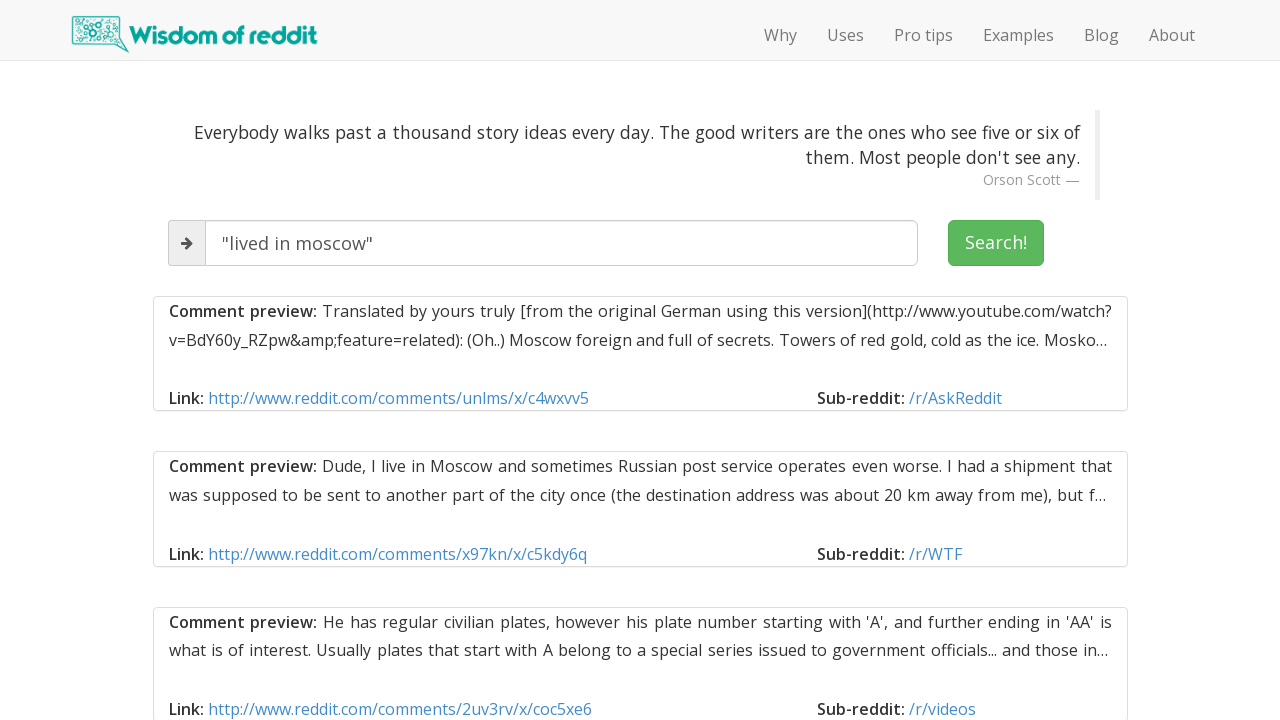

Navigated back to 'Uses' page
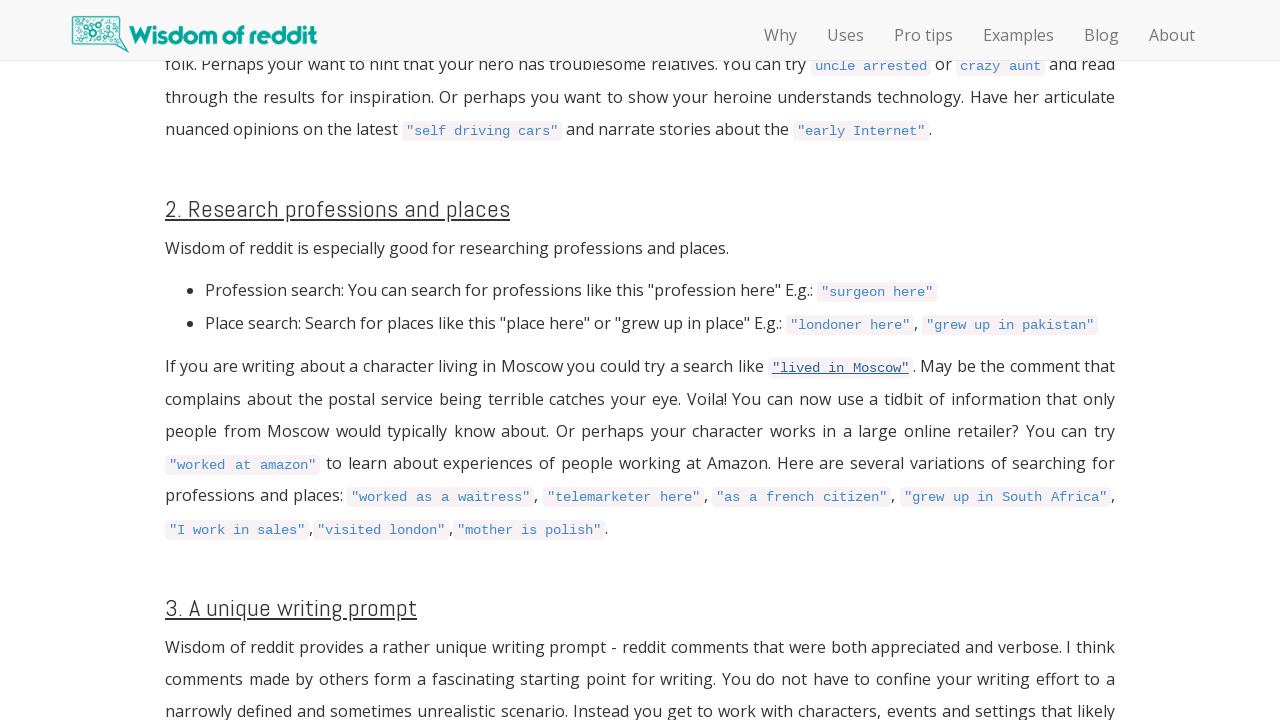

Clicked on 'Pro tips' navigation link at (924, 35) on xpath=//a[text()='Pro tips']
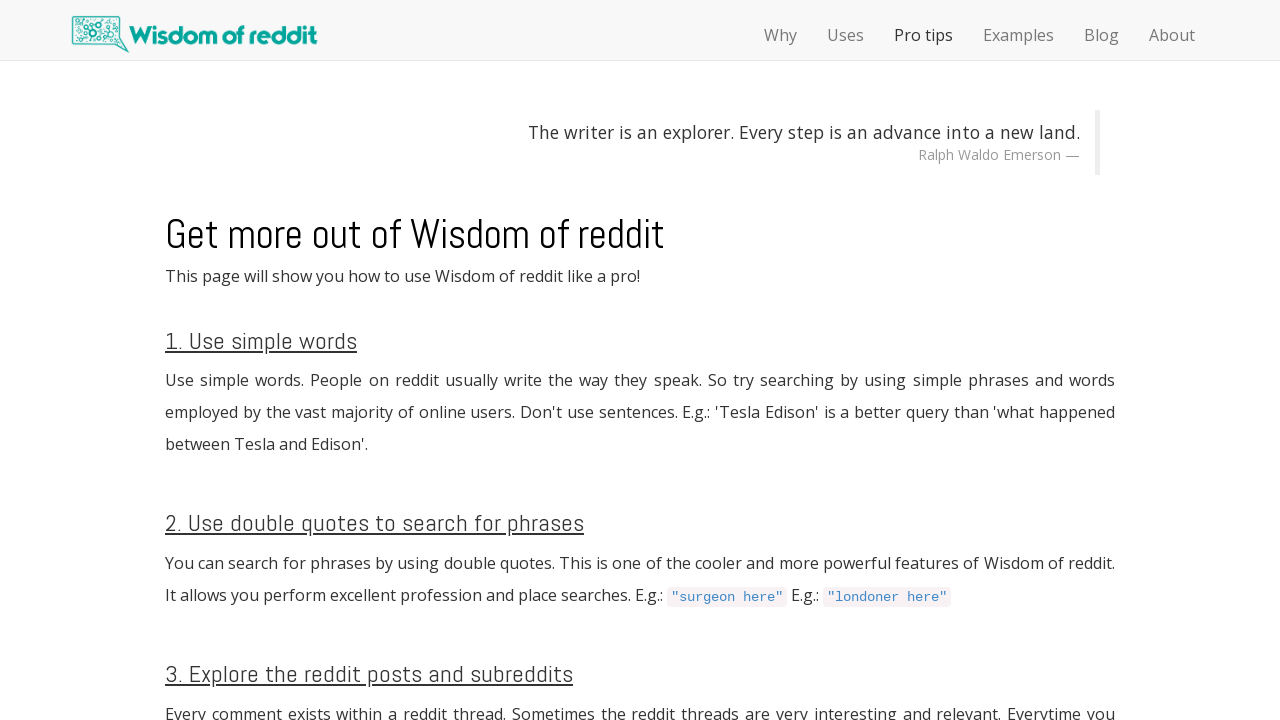

Clicked on 'Examples' navigation link at (1018, 35) on xpath=//a[text()='Examples']
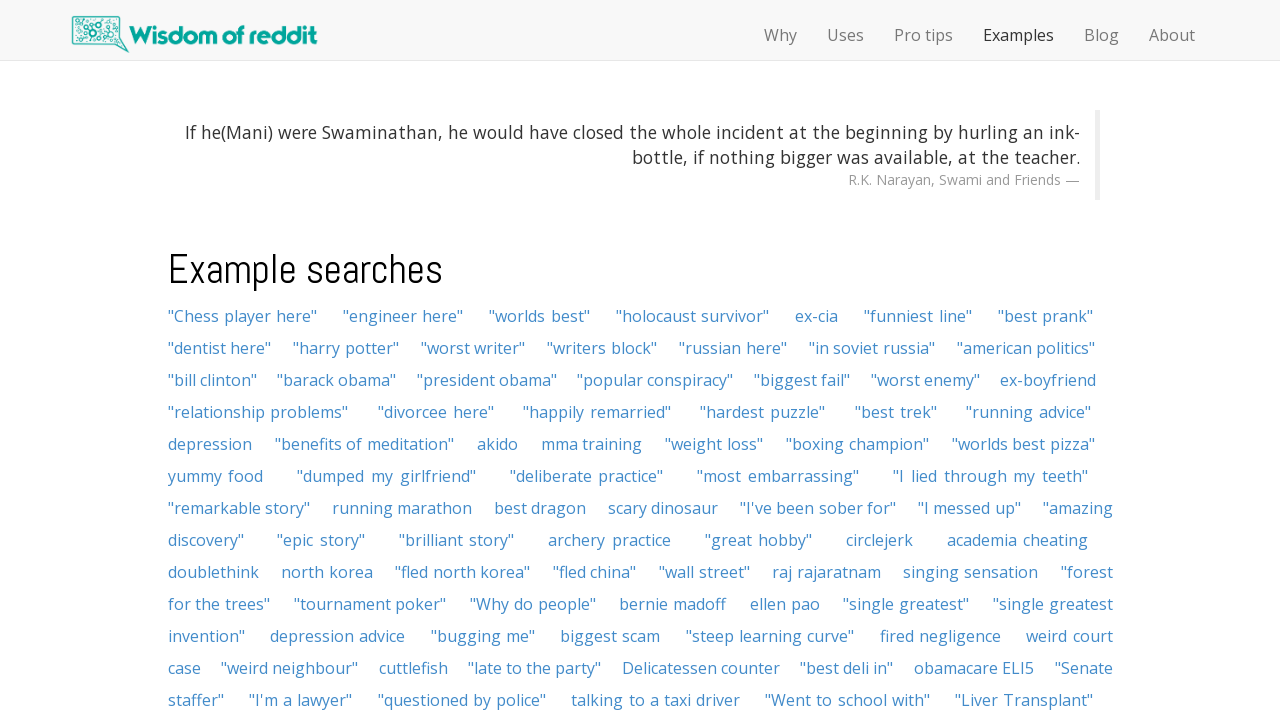

Clicked on 'Blog' navigation link at (1102, 35) on xpath=//a[text()='Blog']
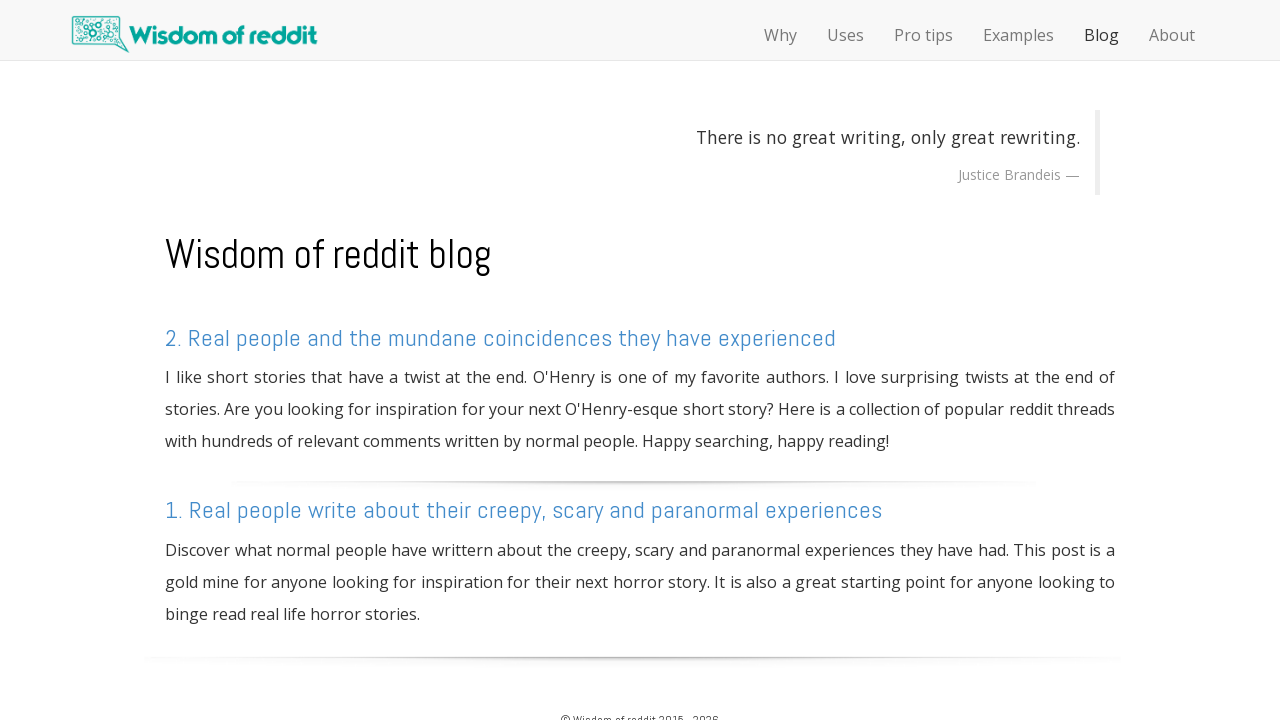

Clicked on 'About' navigation link at (1172, 35) on xpath=//a[text()='About']
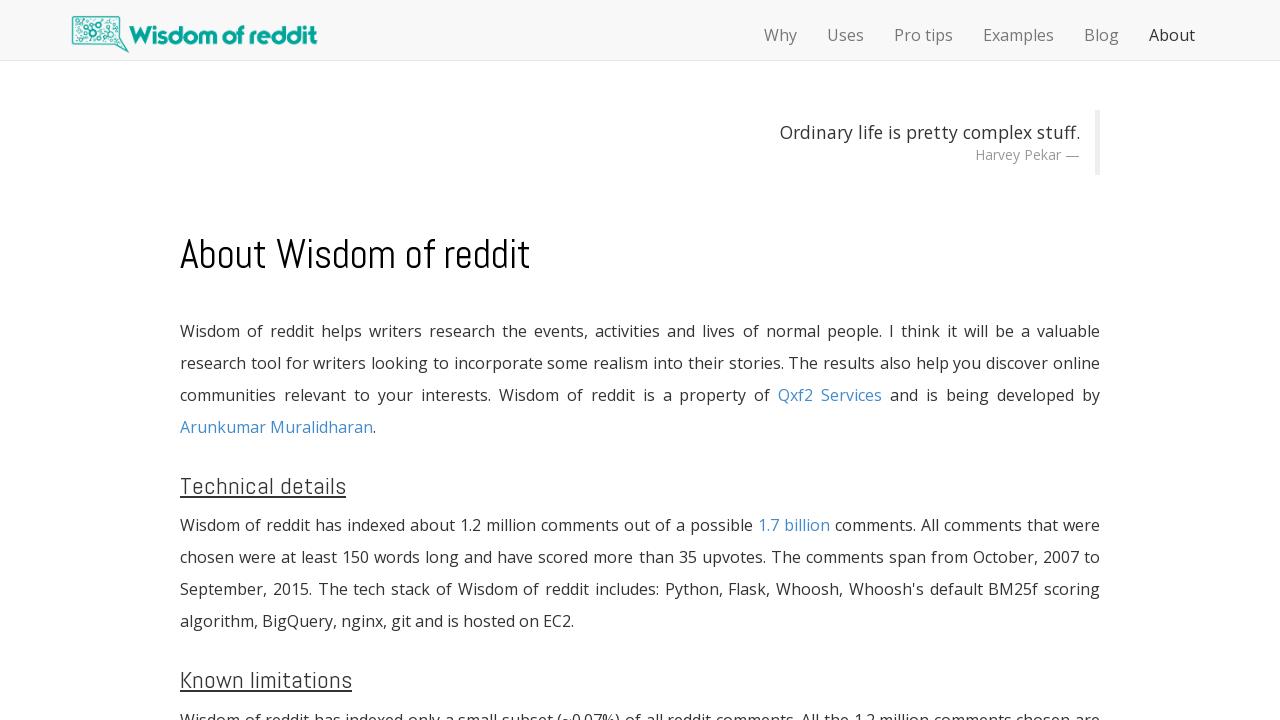

Clicked on logo to return to home page at (195, 34) on xpath=//img[@src='/static/img/wor_logo.png']
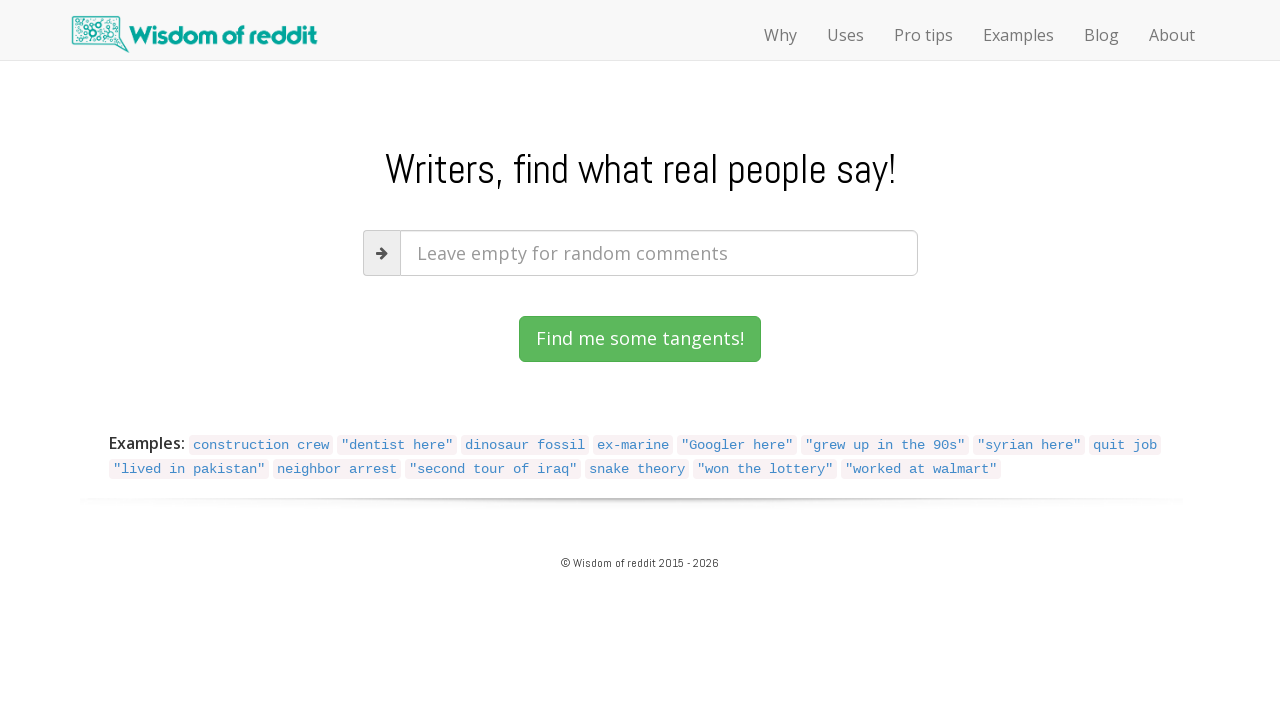

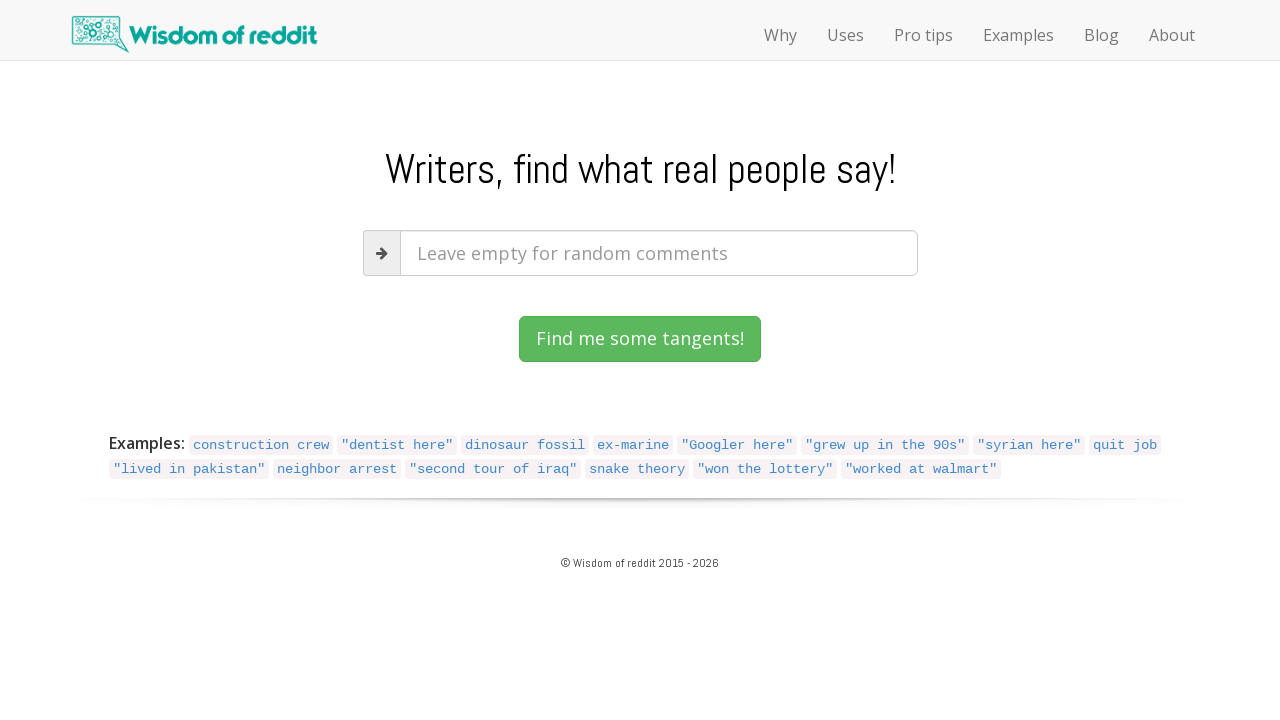